Tests the newsletter subscription feature on the cart page footer

Starting URL: https://automationexercise.com/

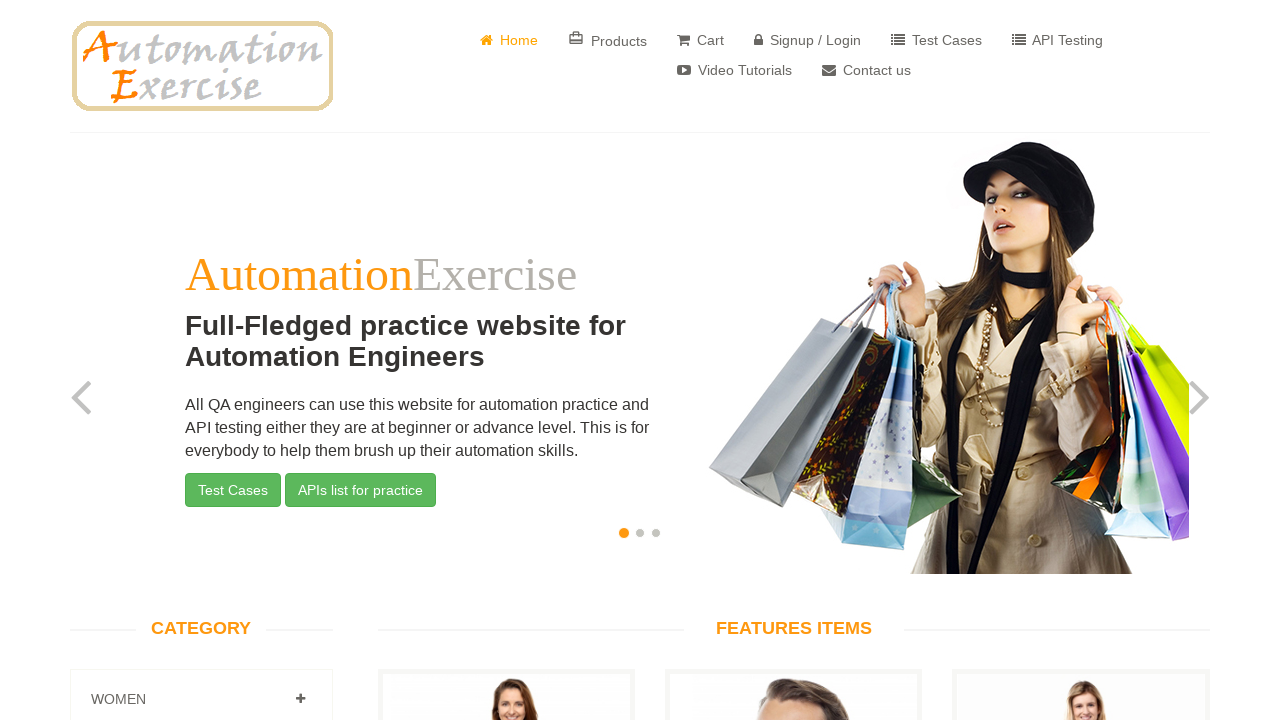

Clicked on Cart link to navigate to cart page at (700, 40) on a[href*="cart"]:first-of-type
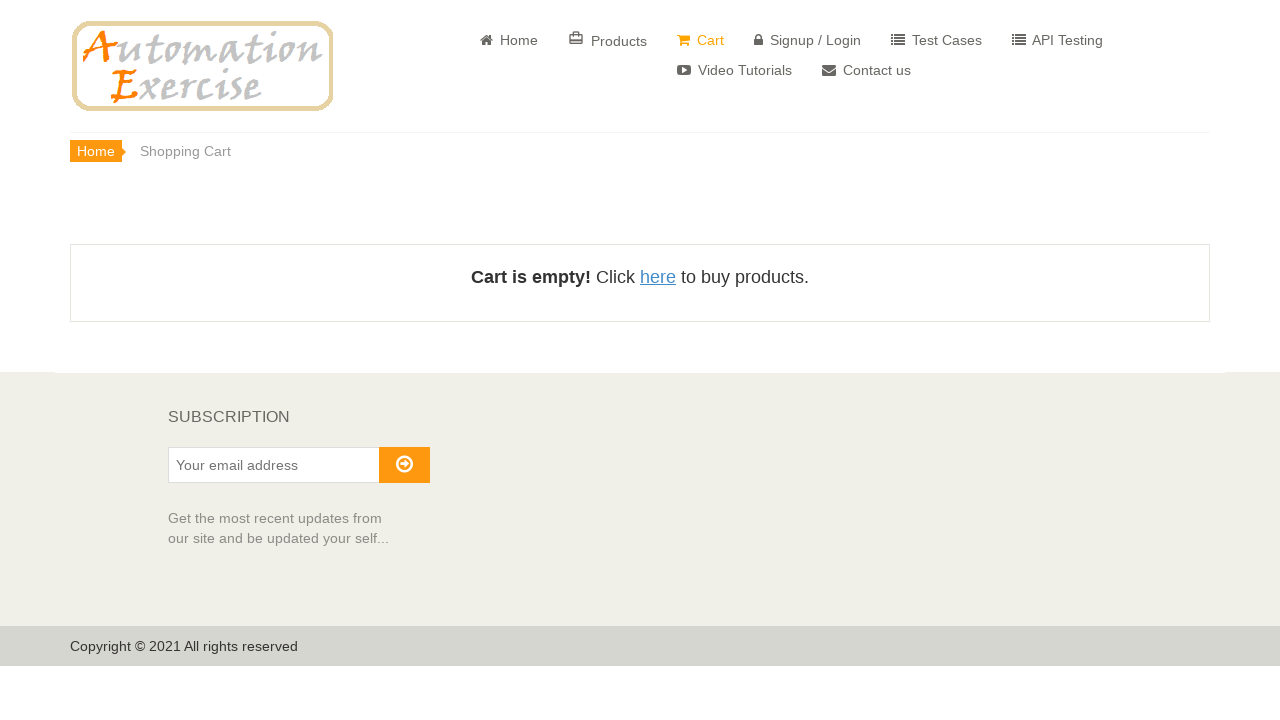

Scrolled to subscription widget section in cart footer
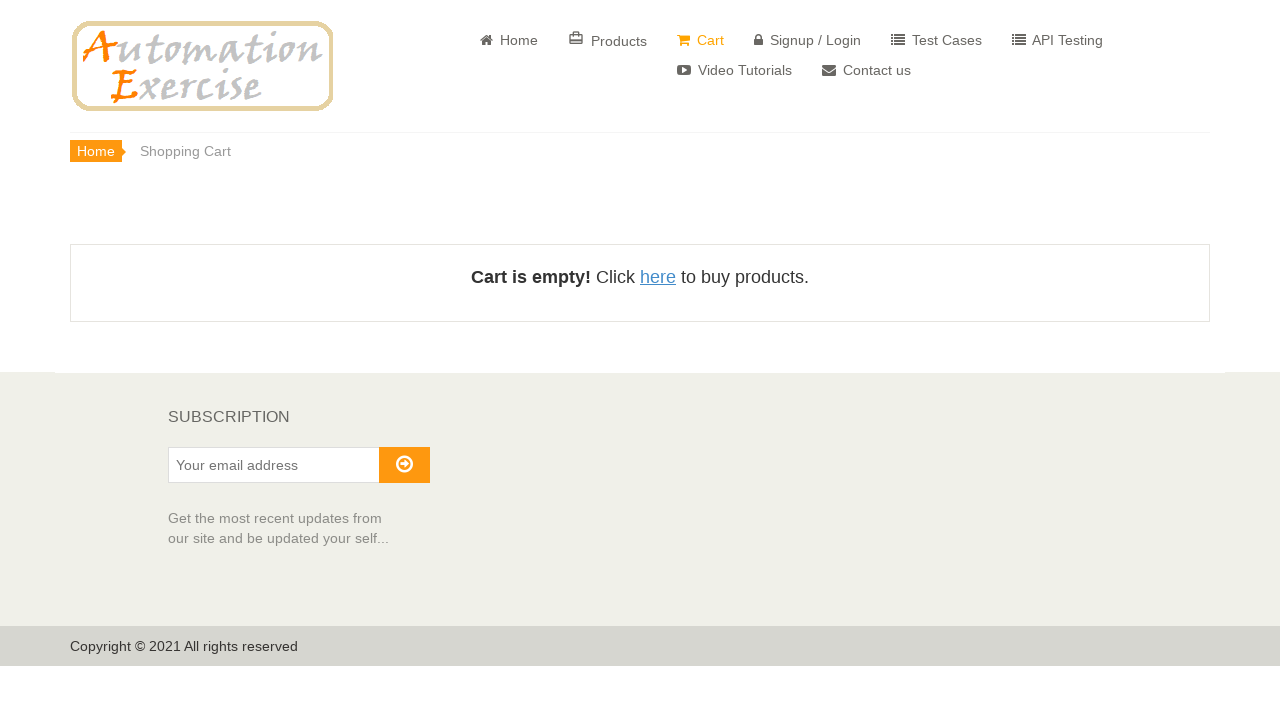

Entered email address 'cartsubscriber@testmail.com' in subscription field on #susbscribe_email
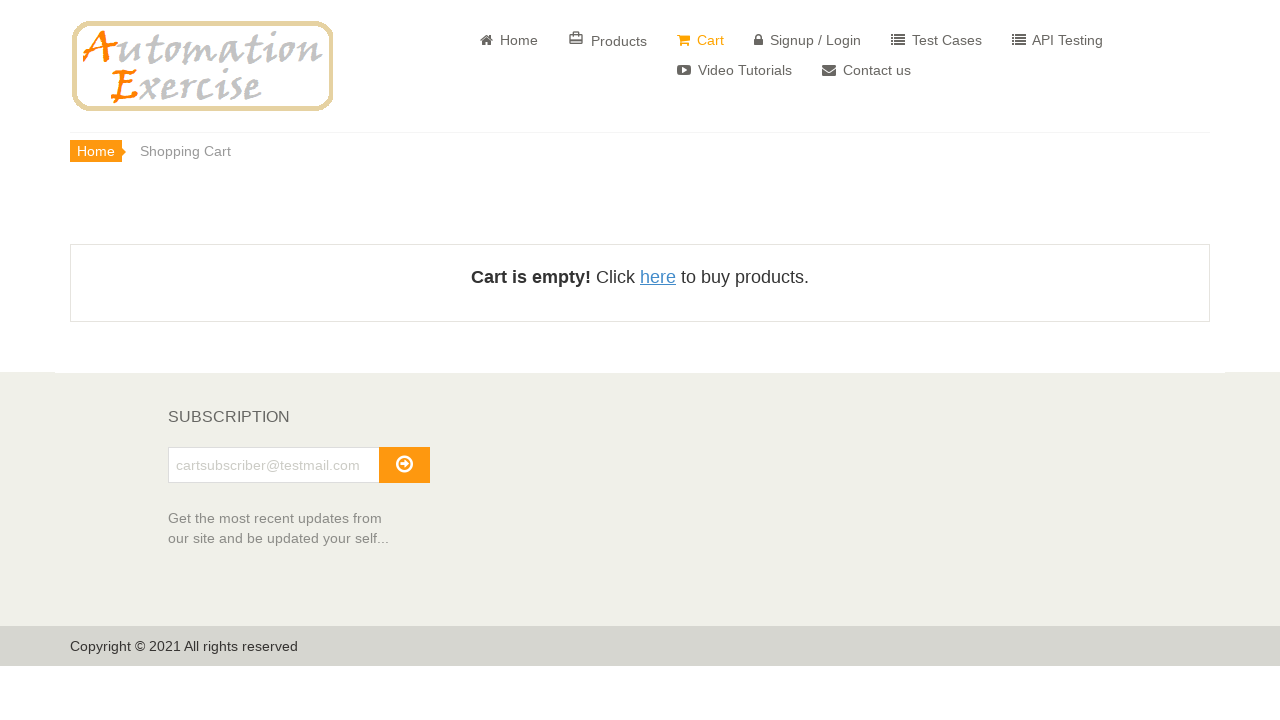

Clicked subscribe button to submit newsletter subscription at (404, 465) on #subscribe
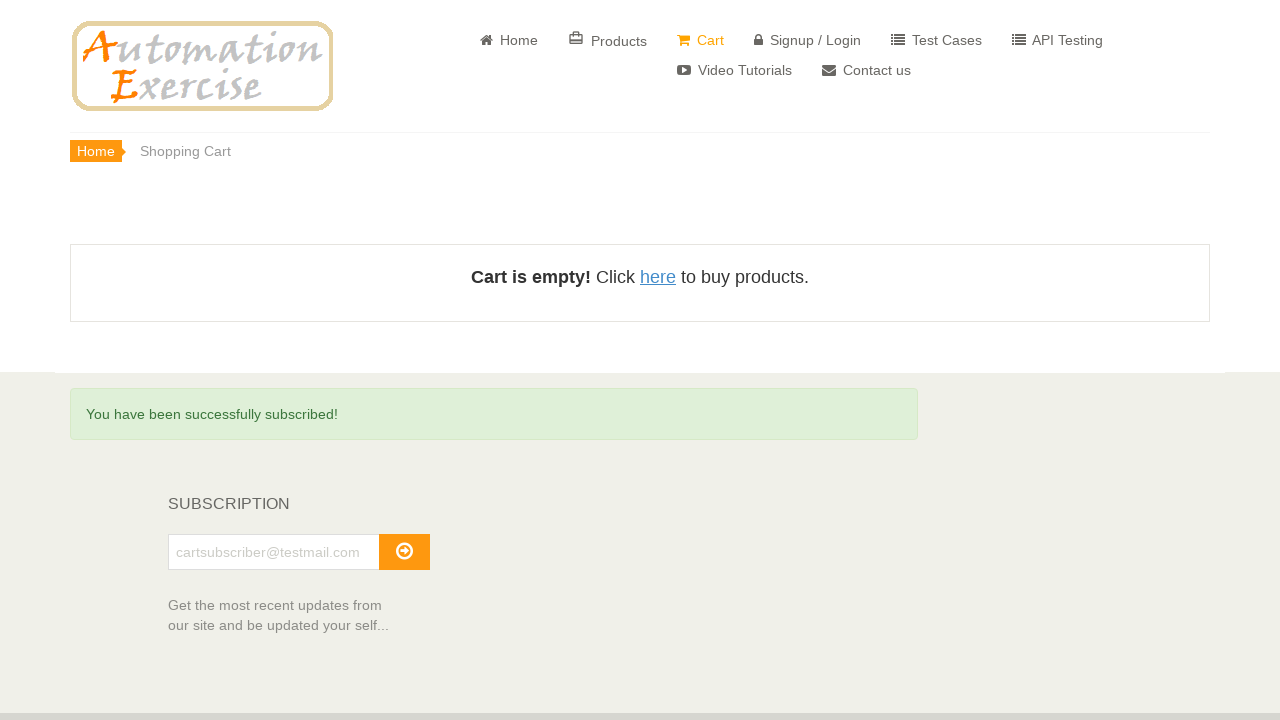

Subscription success message appeared on cart page
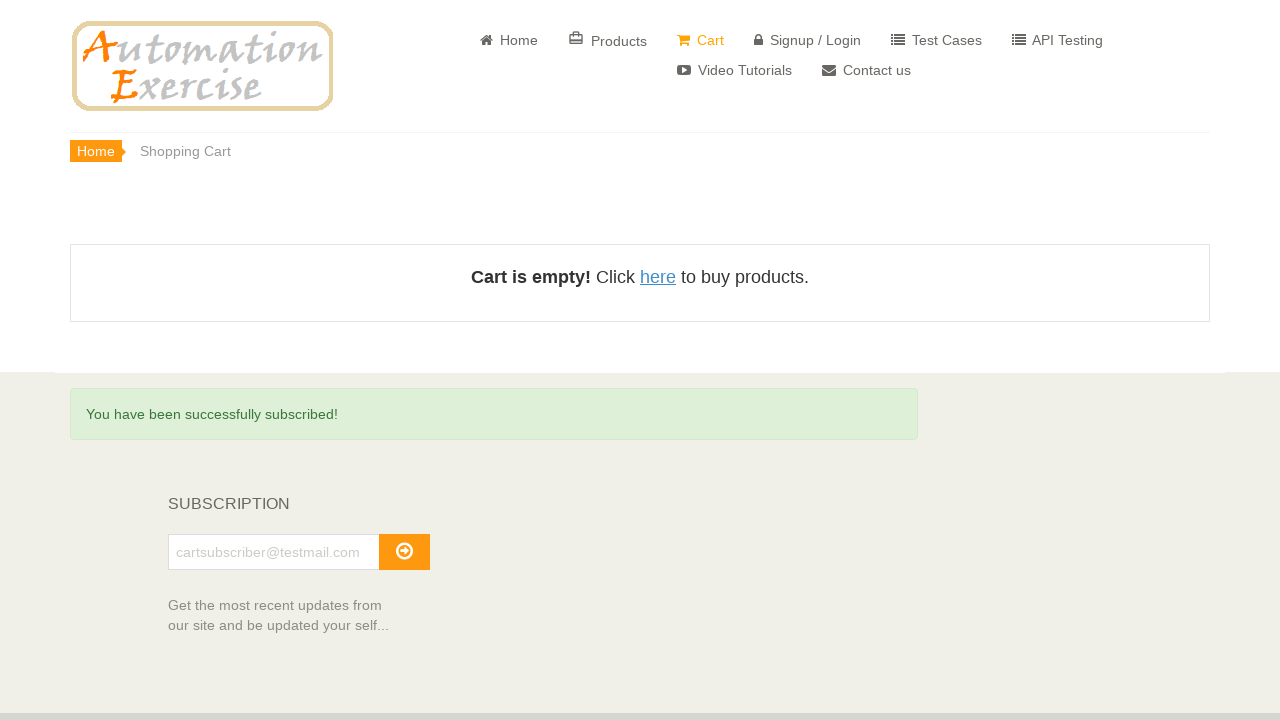

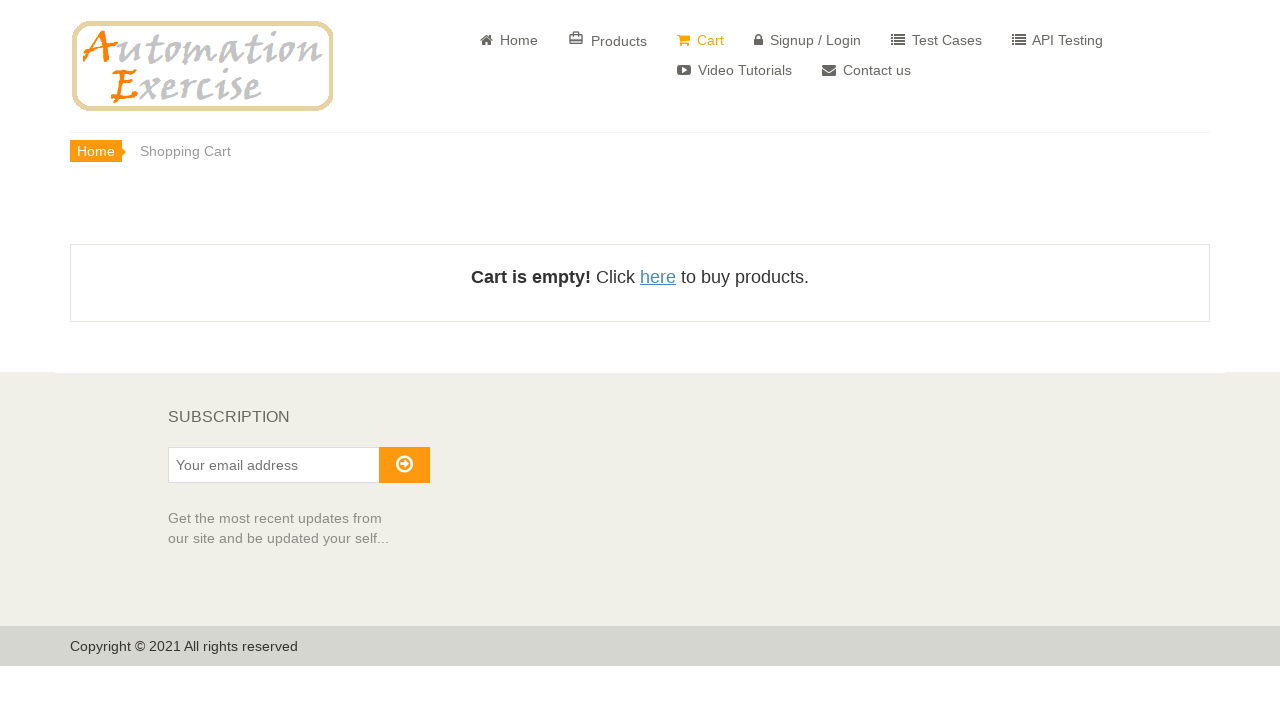